Tests filling input fields by entering text into username and password fields

Starting URL: https://bonigarcia.dev/selenium-webdriver-java/web-form.html

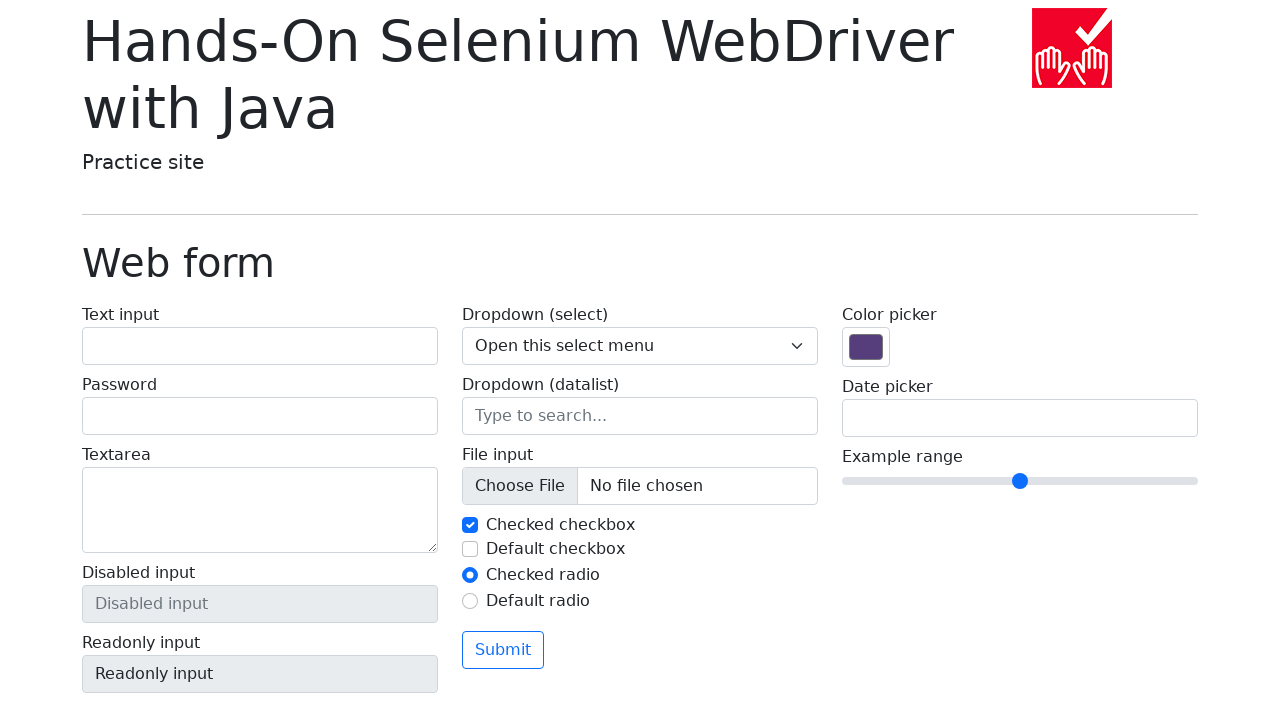

Filled username field with 'Hello Selenium' on #my-text-id
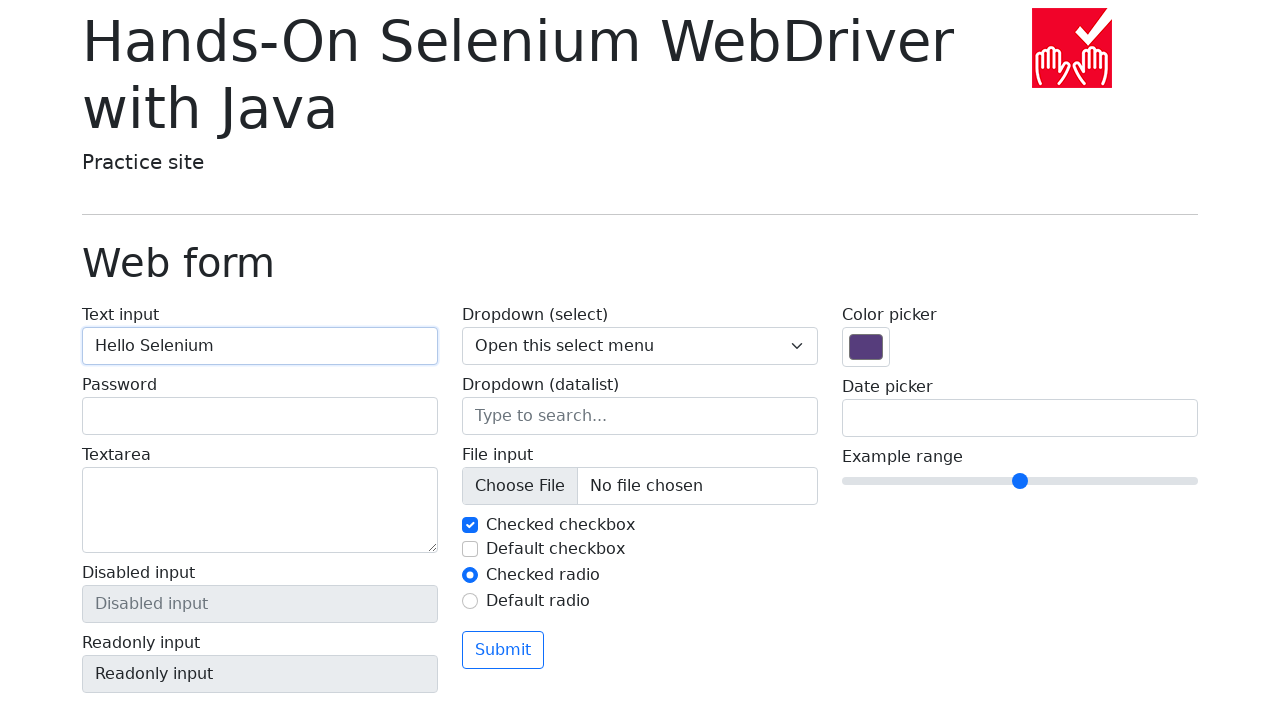

Filled password field with 'Selenium123' on input[name='my-password']
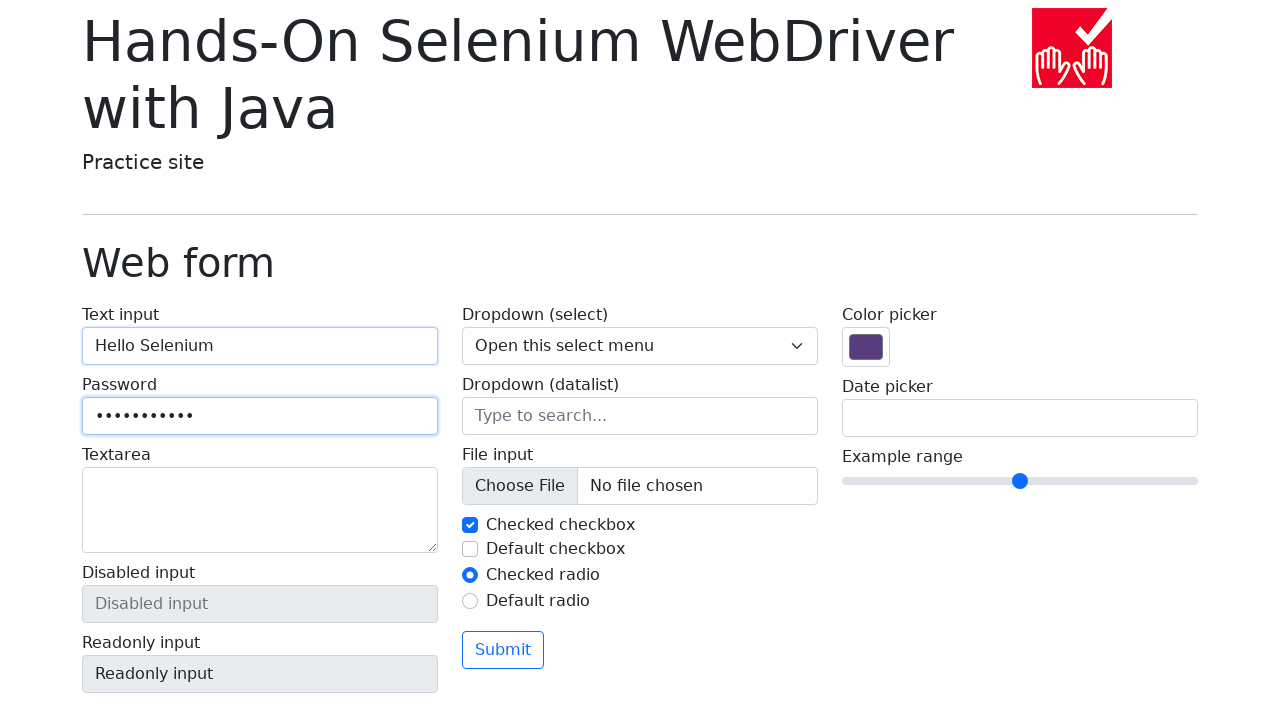

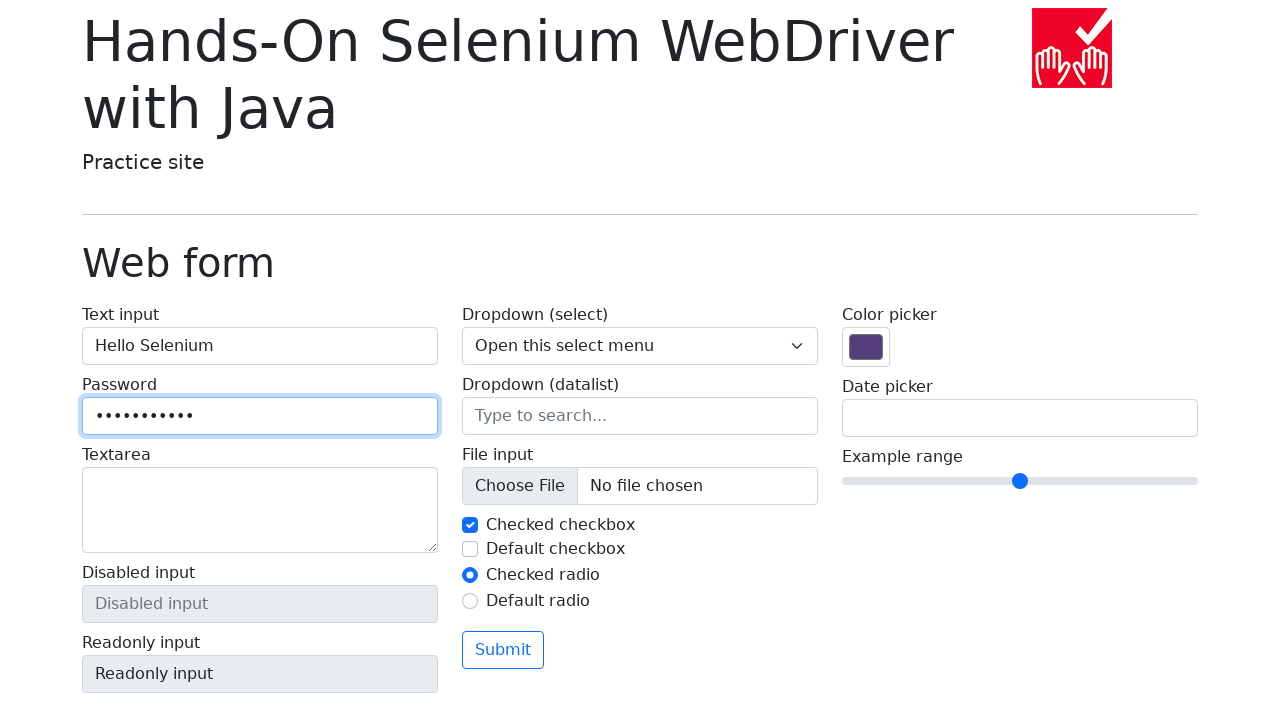